Tests signup with existing username to verify duplicate user validation

Starting URL: https://www.demoblaze.com/

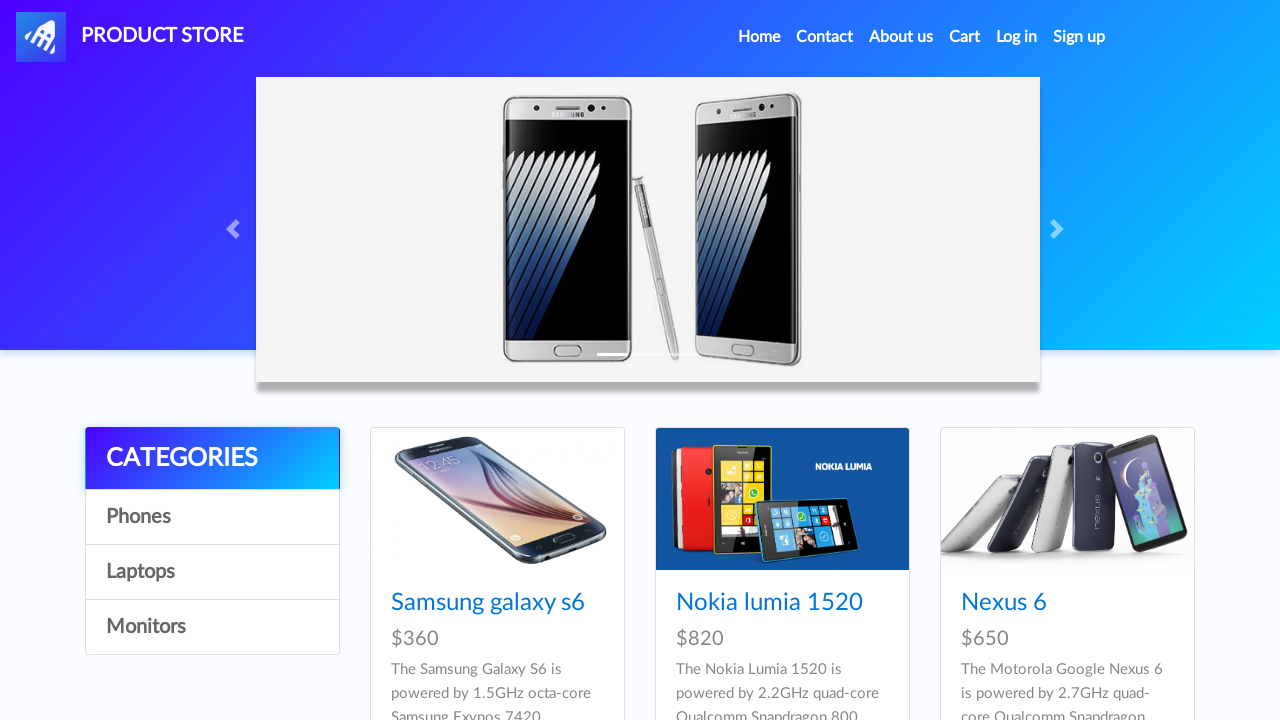

Clicked Sign up link to open signup popup at (1079, 37) on a#signin2
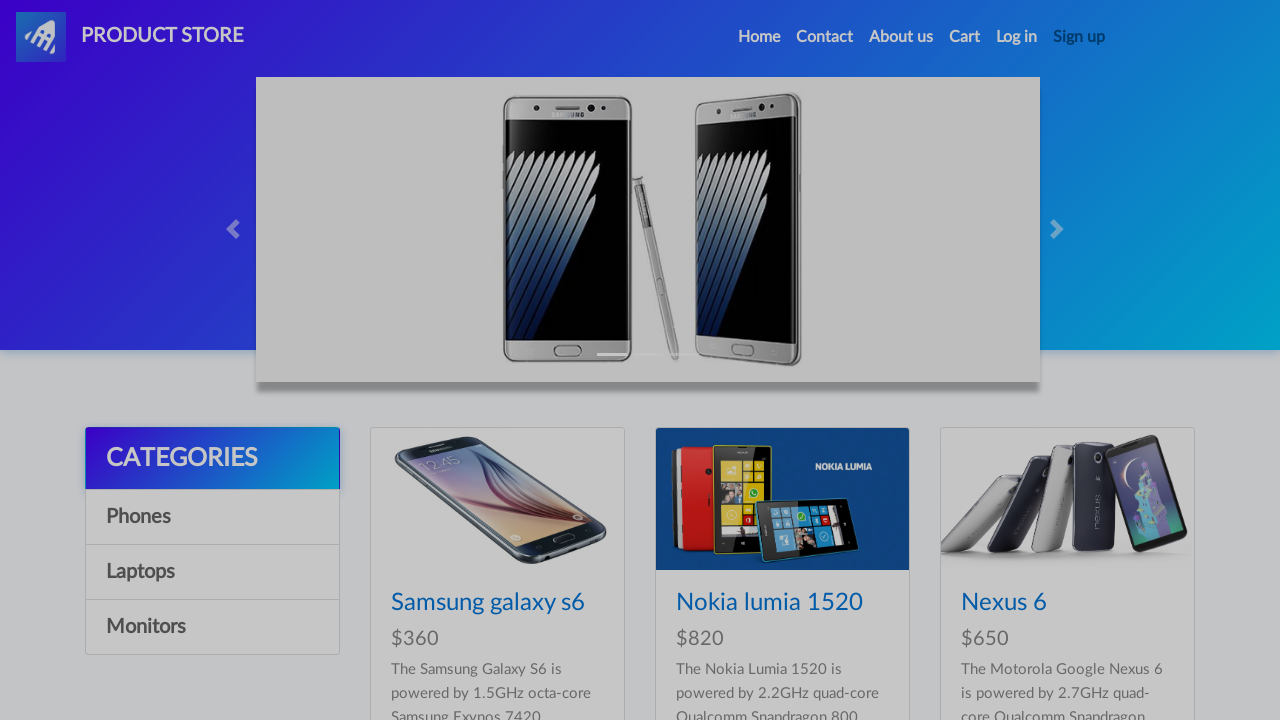

Signup modal became visible
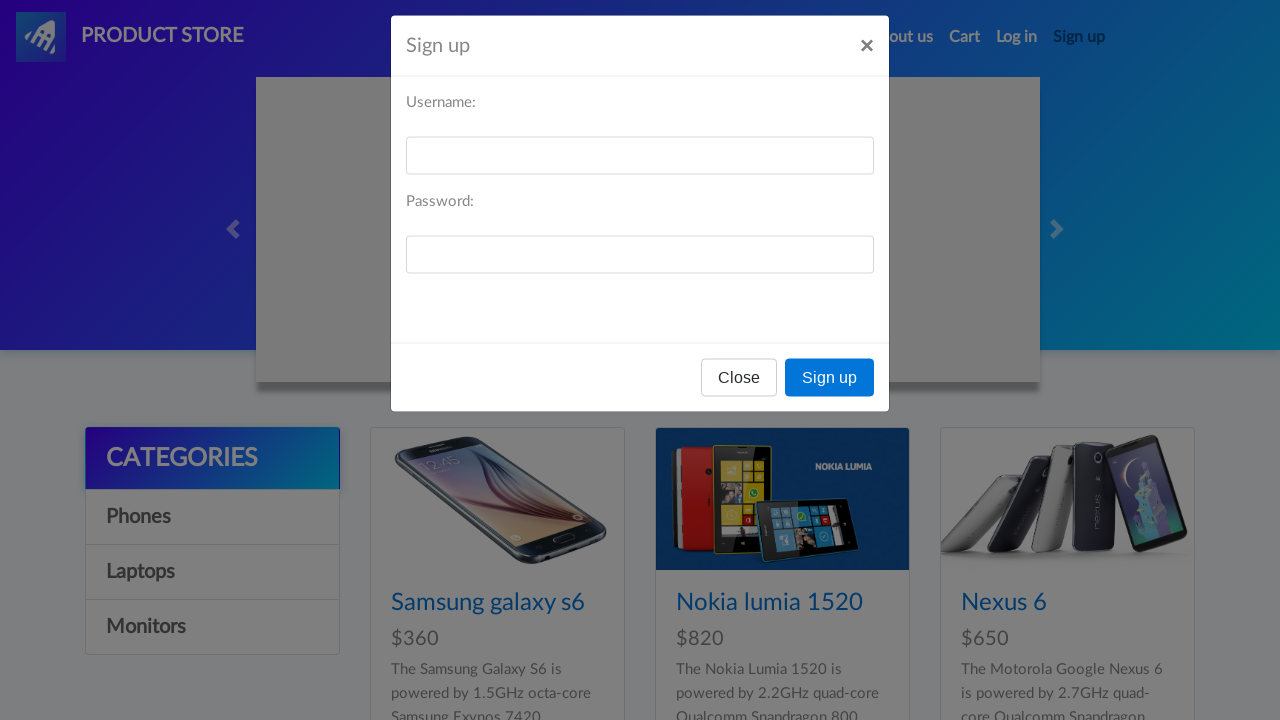

Filled username field with existing username 'psuryavamsi88@gmail.com' on #sign-username
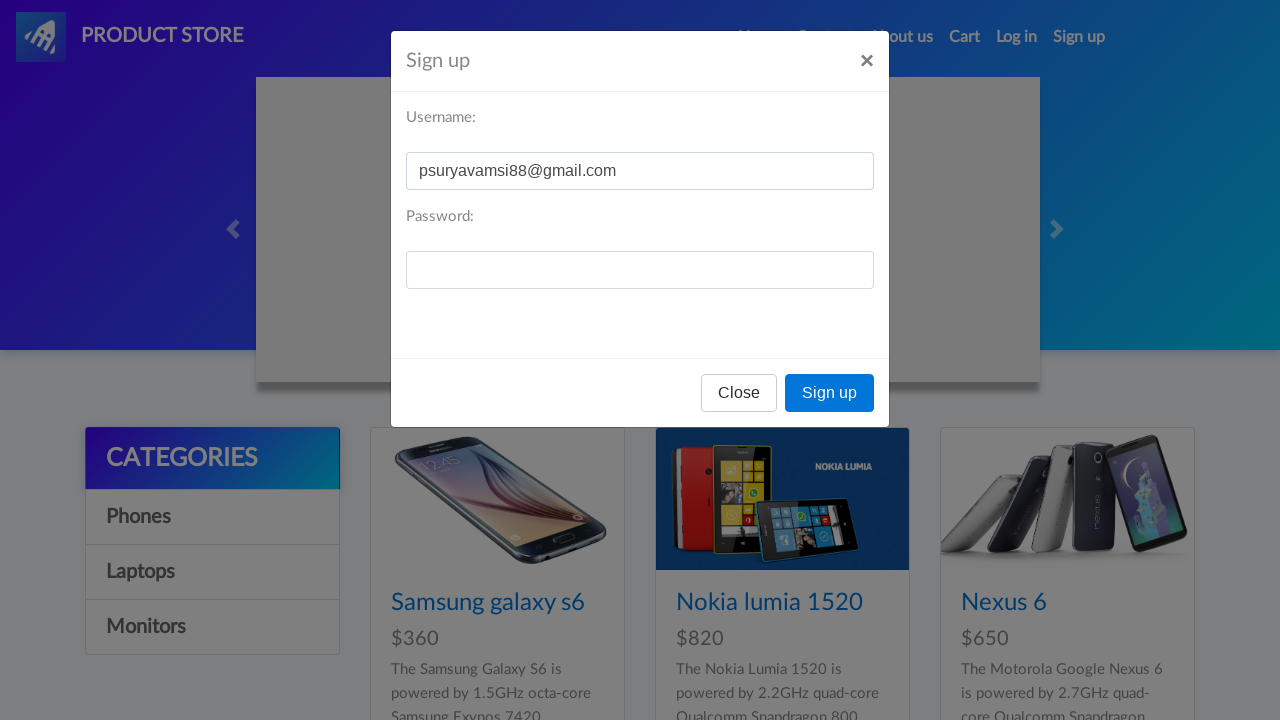

Filled password field with 'Vamsi@2000' on #sign-password
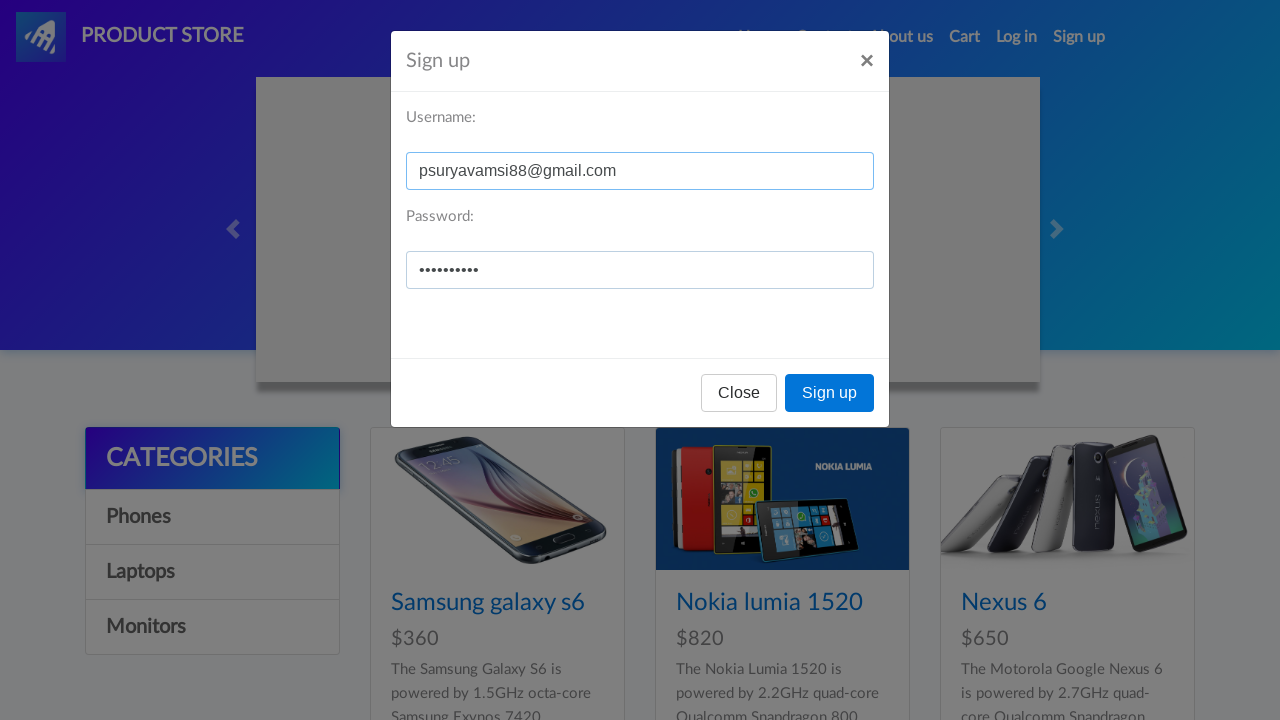

Clicked signup button to attempt registration with existing username at (830, 393) on button[onclick='register()']
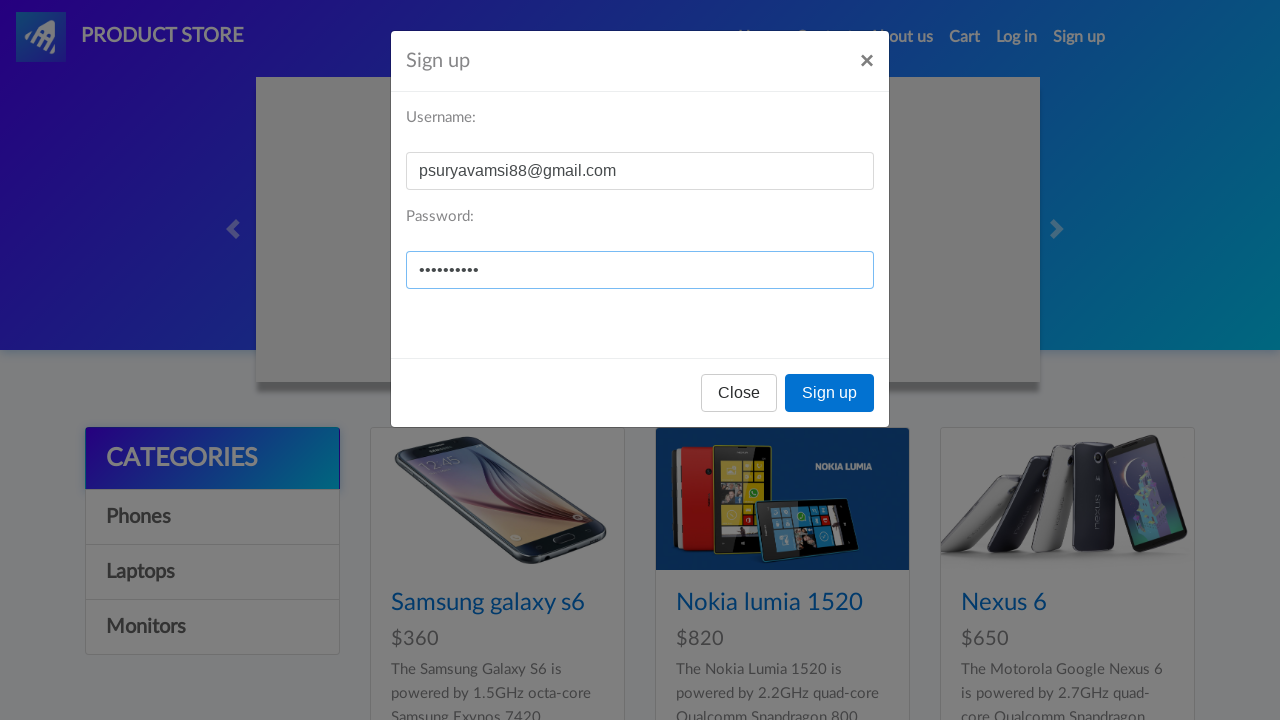

Accepted duplicate user validation alert
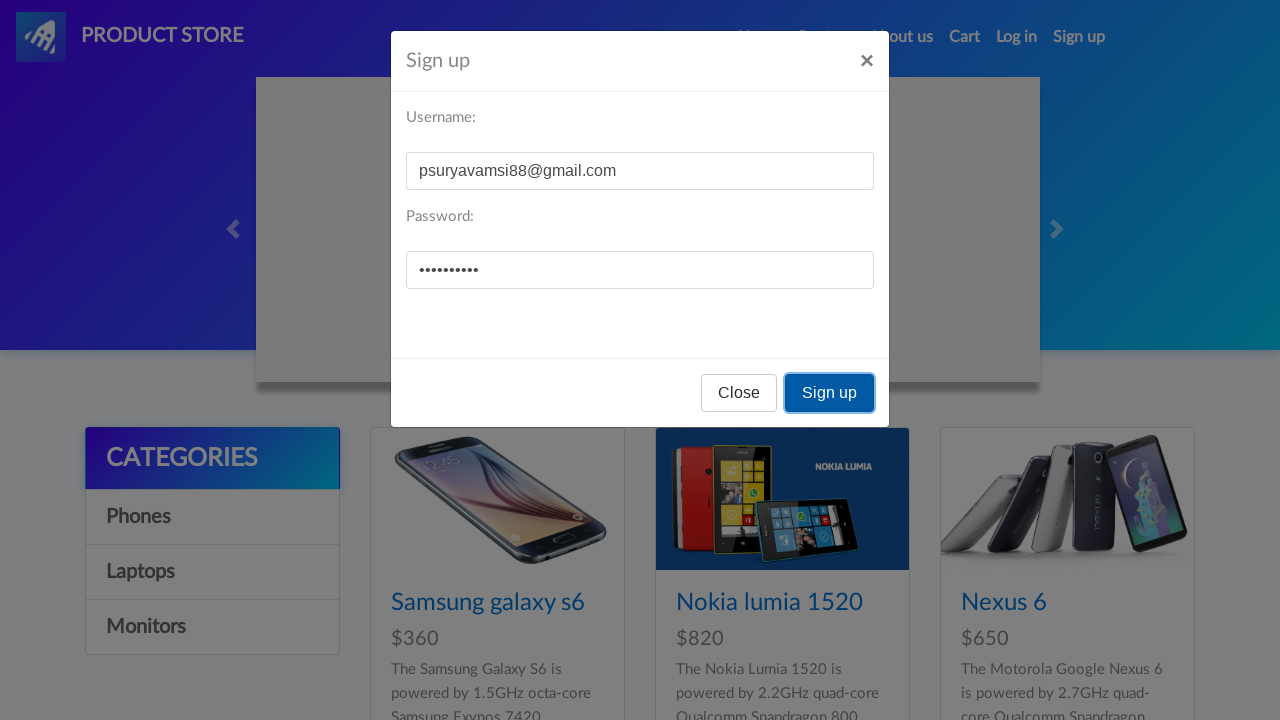

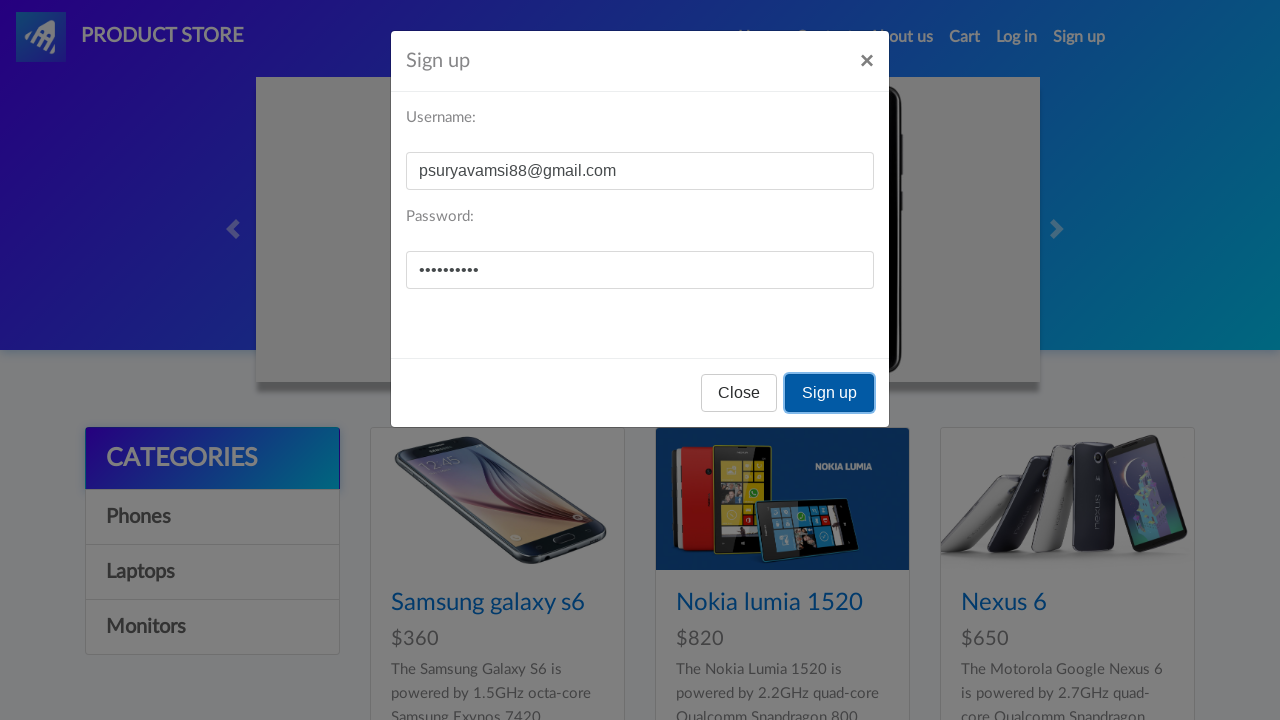